Tests checkbox interactions on an automation practice page by clicking two different checkbox options and verifying the page heading

Starting URL: https://rahulshettyacademy.com/AutomationPractice/

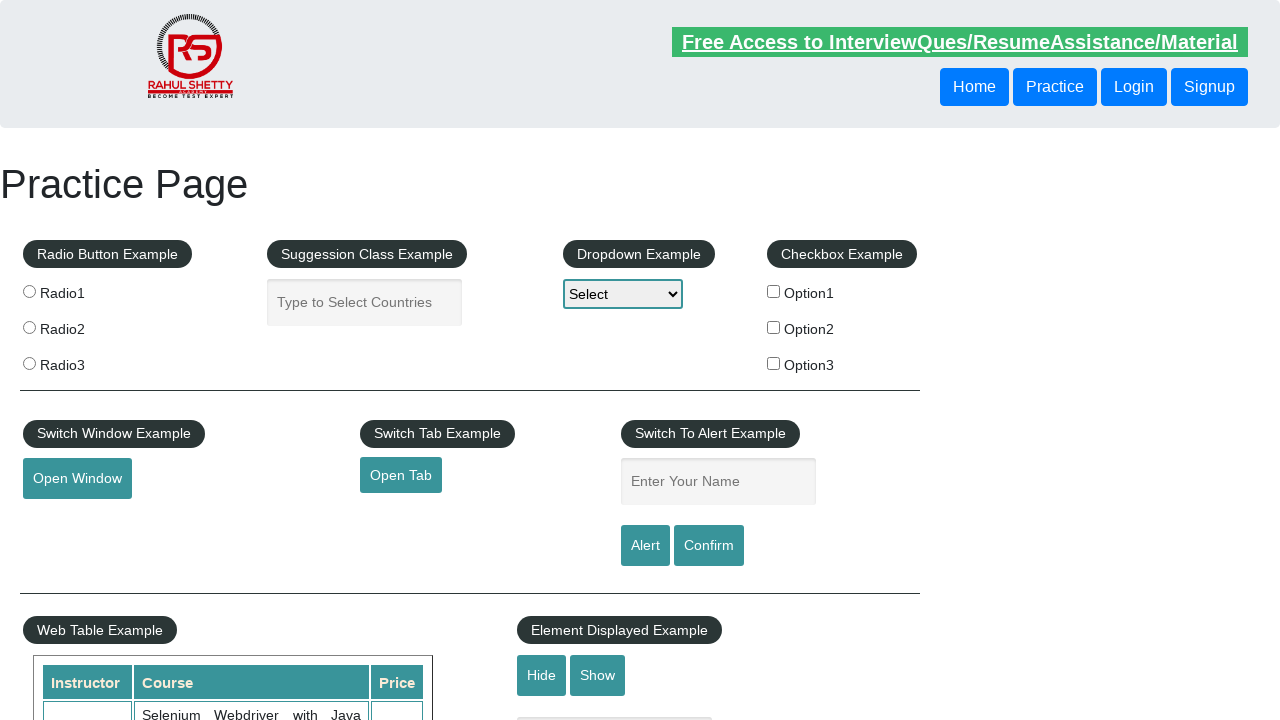

Clicked first checkbox option (checkBoxOption1) at (774, 291) on #checkBoxOption1
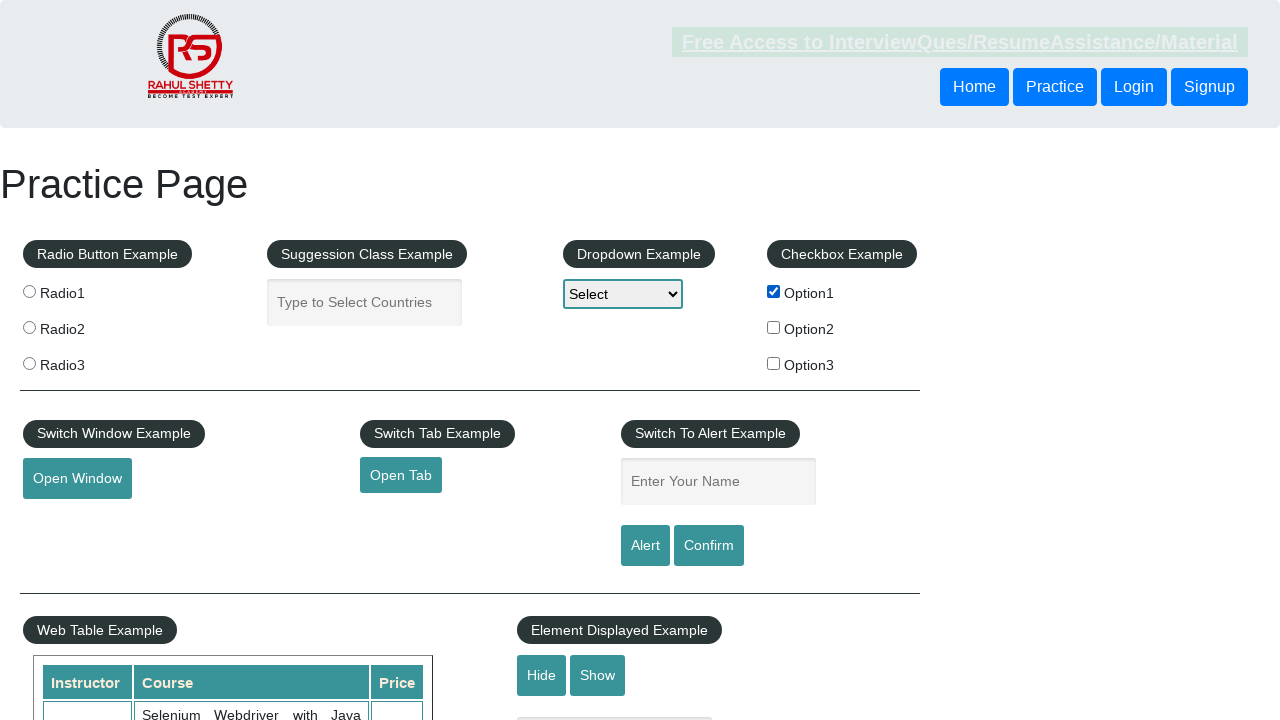

Clicked second checkbox option (checkBoxOption2) at (774, 327) on [name='checkBoxOption2']
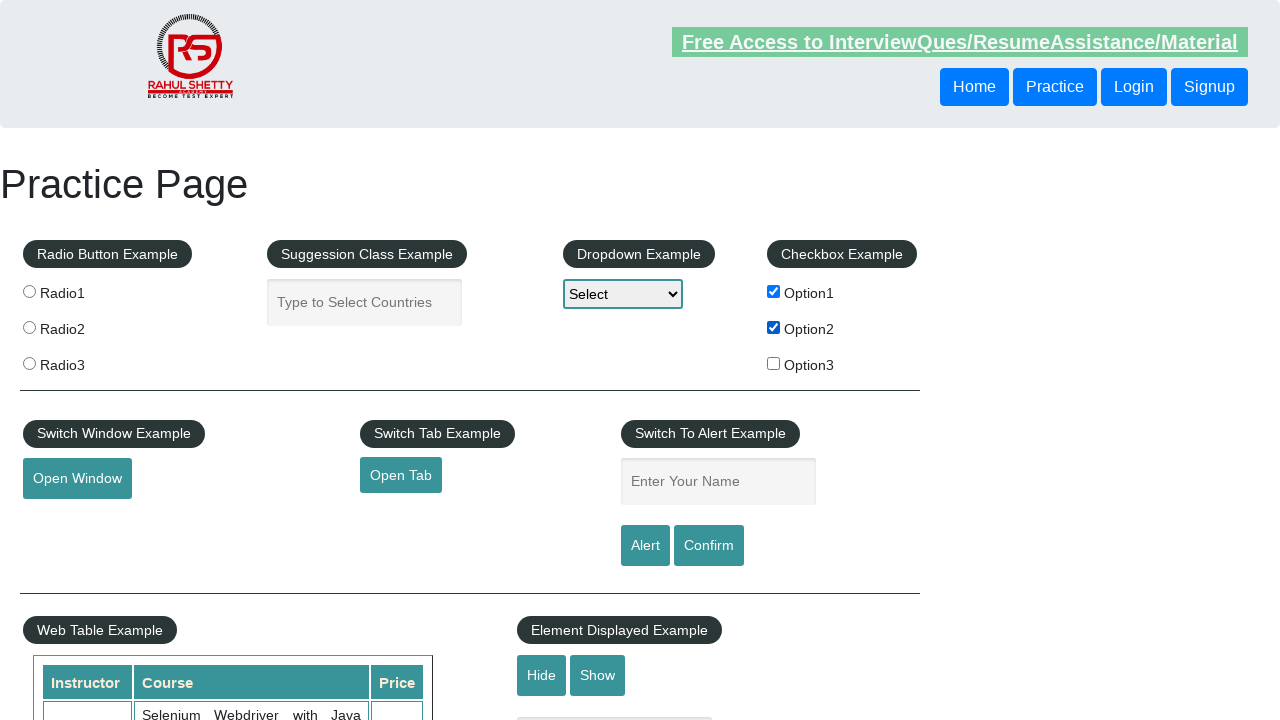

Retrieved page heading text: 'Practice Page'
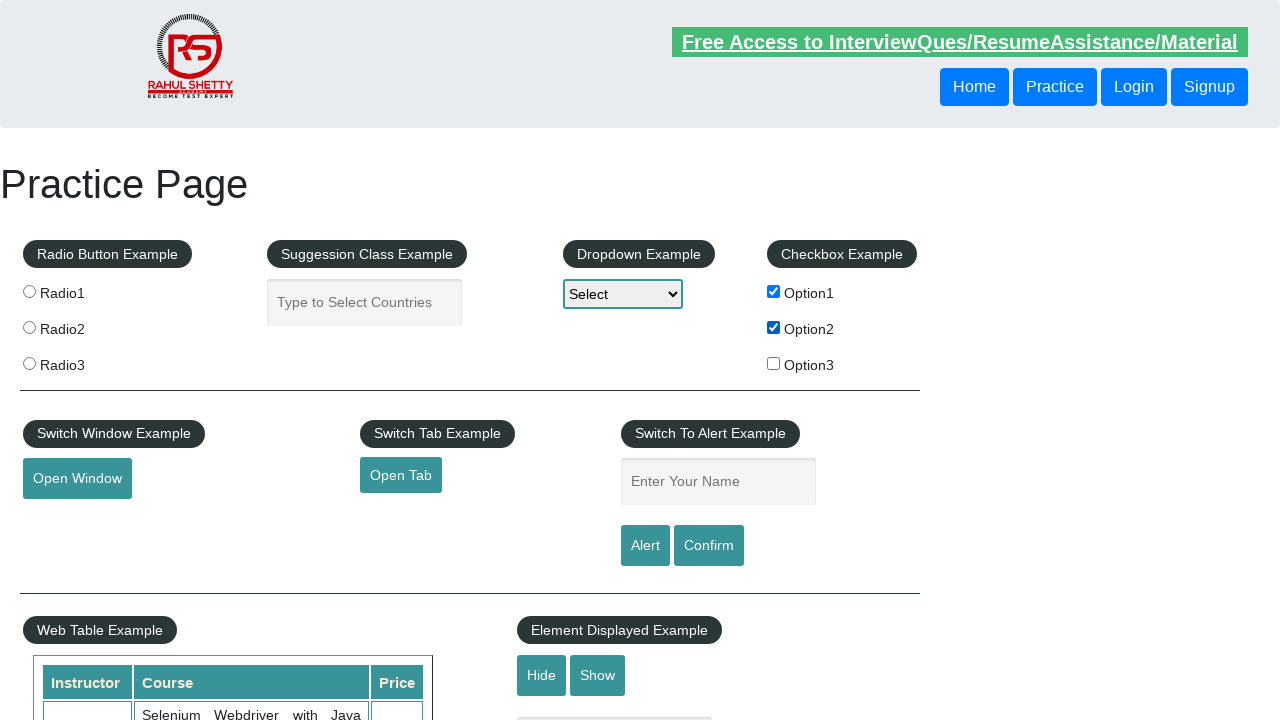

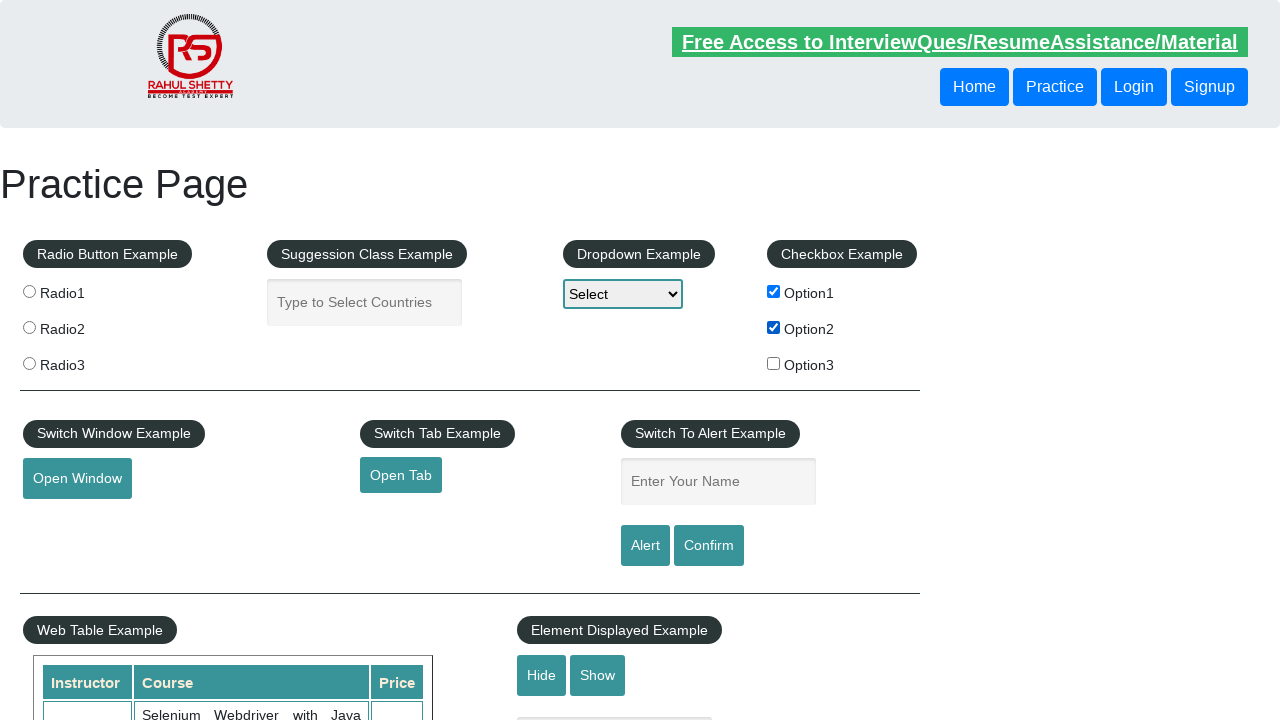